Tests the Indian Railways website by searching for trains between two stations, unchecking date filter, and verifying train list is displayed

Starting URL: https://erail.in/

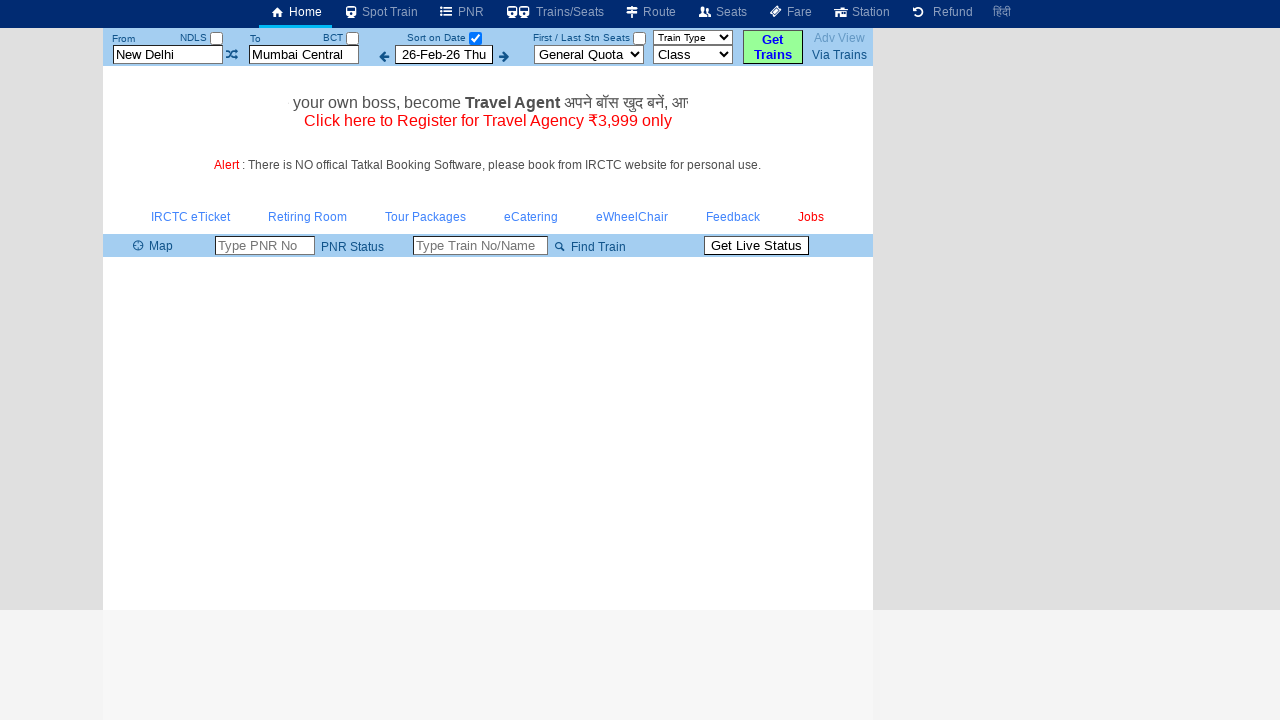

Clicked departure station field at (168, 54) on xpath=//input[@id='txtStationFrom']
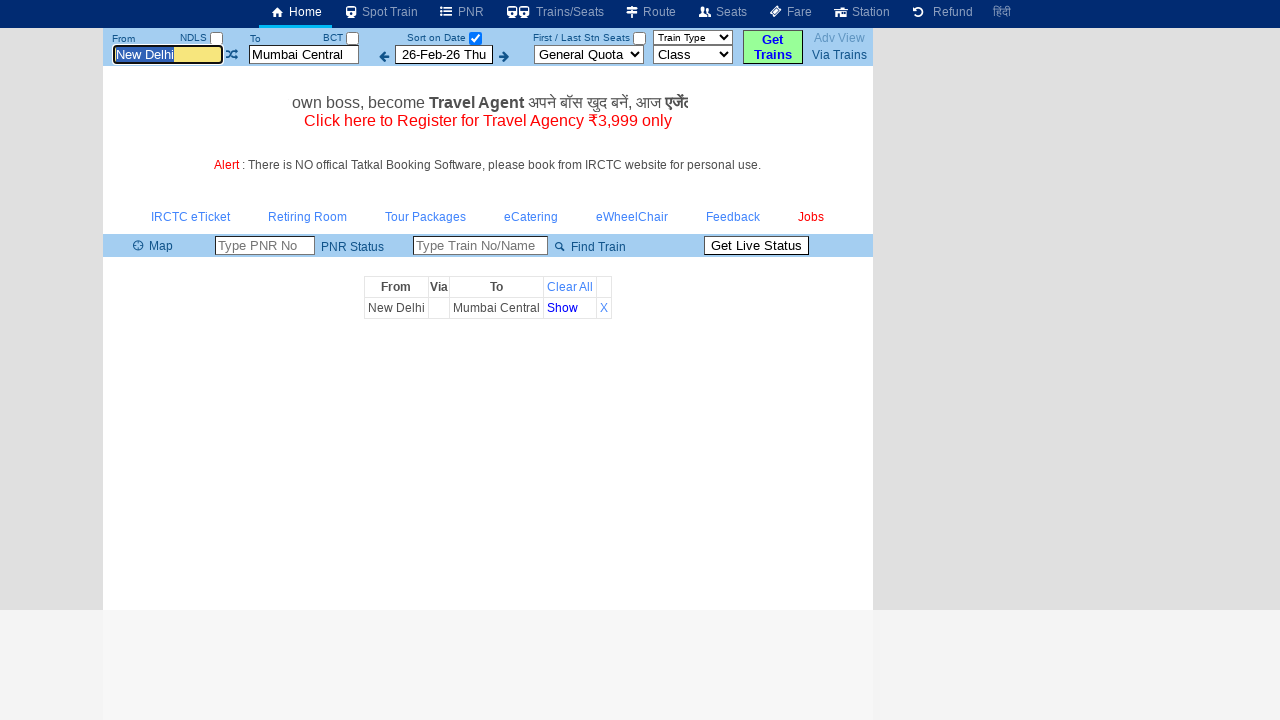

Cleared departure station field on xpath=//input[@id='txtStationFrom']
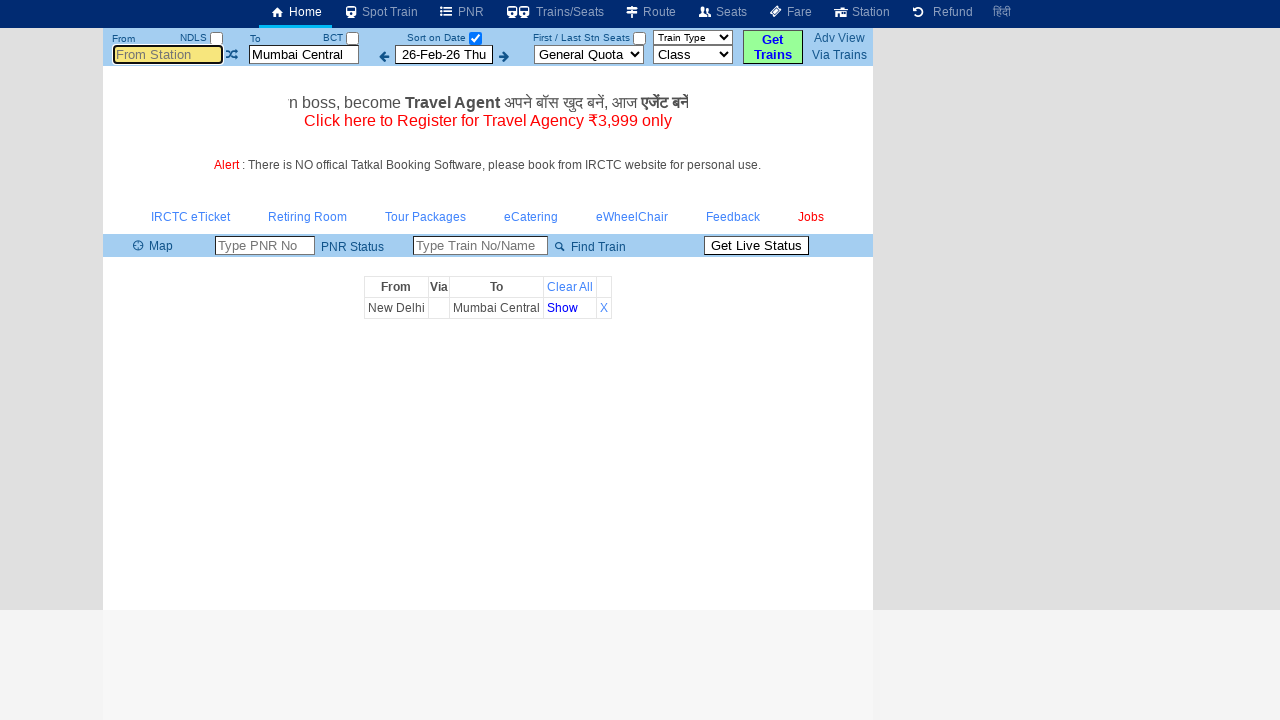

Entered 'MAS' (Chennai Central) as departure station on //input[@id='txtStationFrom']
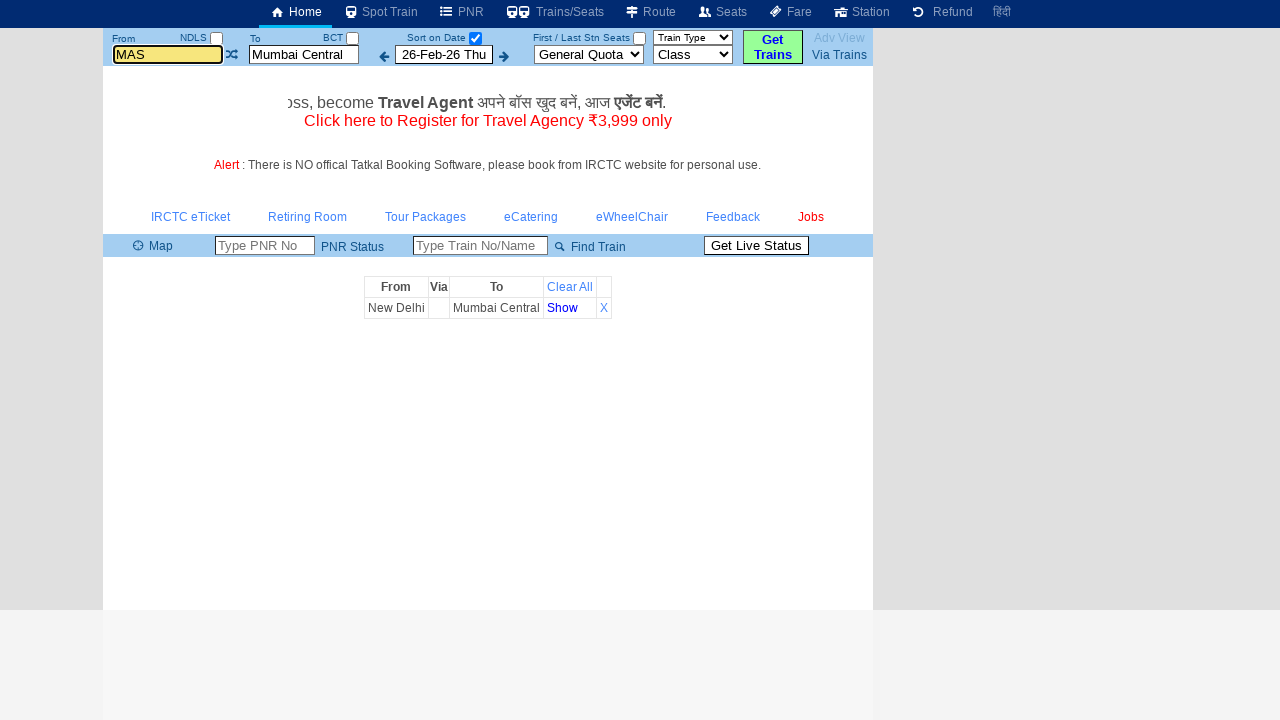

Pressed Enter to confirm departure station
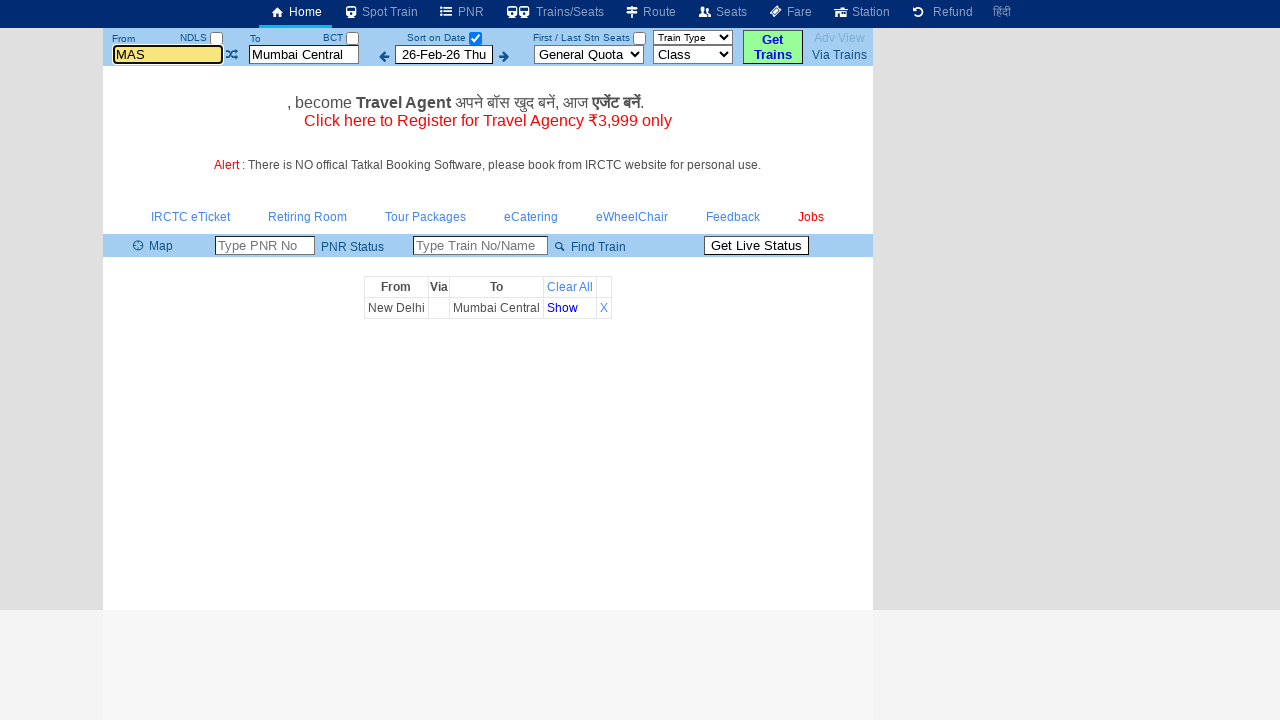

Clicked arrival station field at (304, 54) on xpath=//input[@id='txtStationTo']
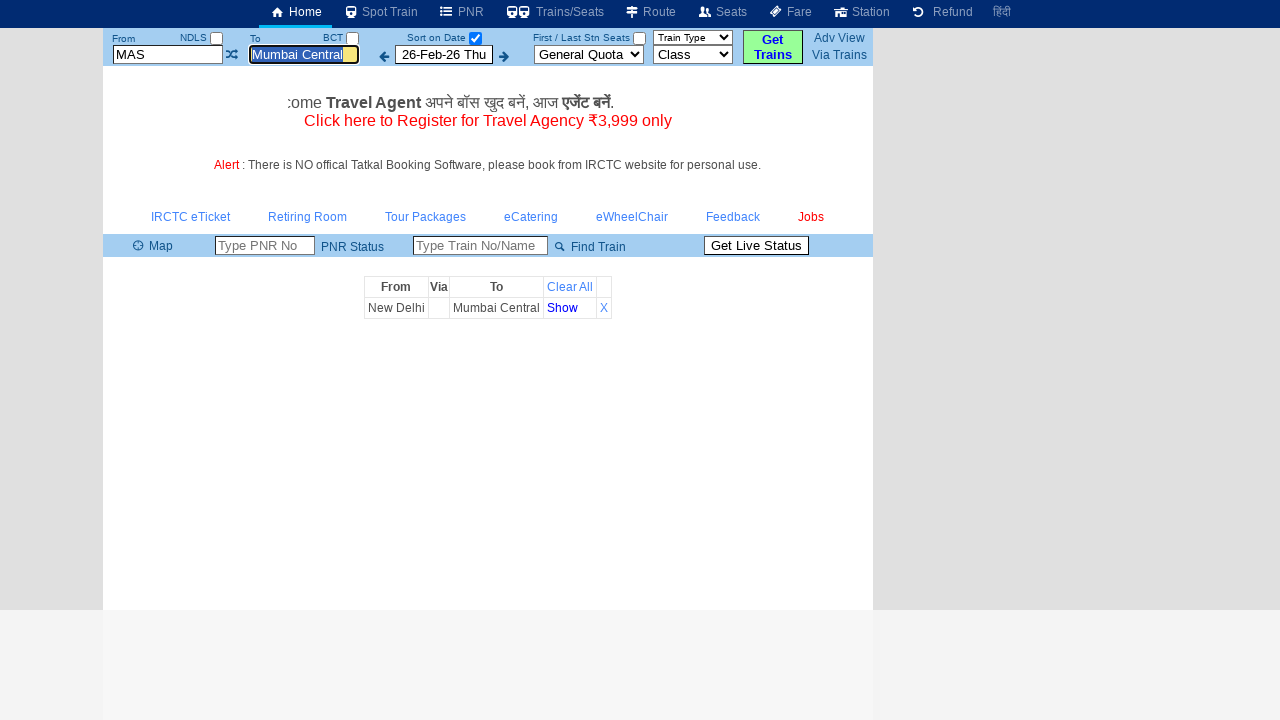

Cleared arrival station field on xpath=//input[@id='txtStationTo']
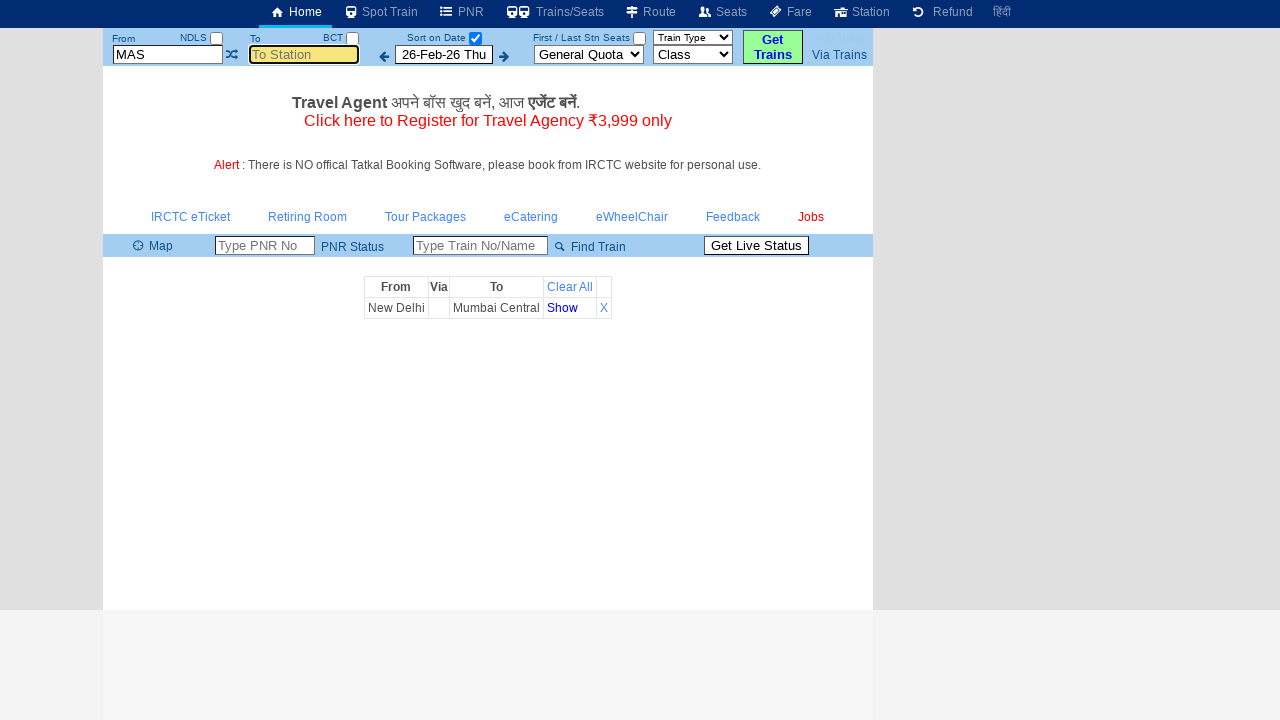

Entered 'MDU' (Madurai) as arrival station on //input[@id='txtStationTo']
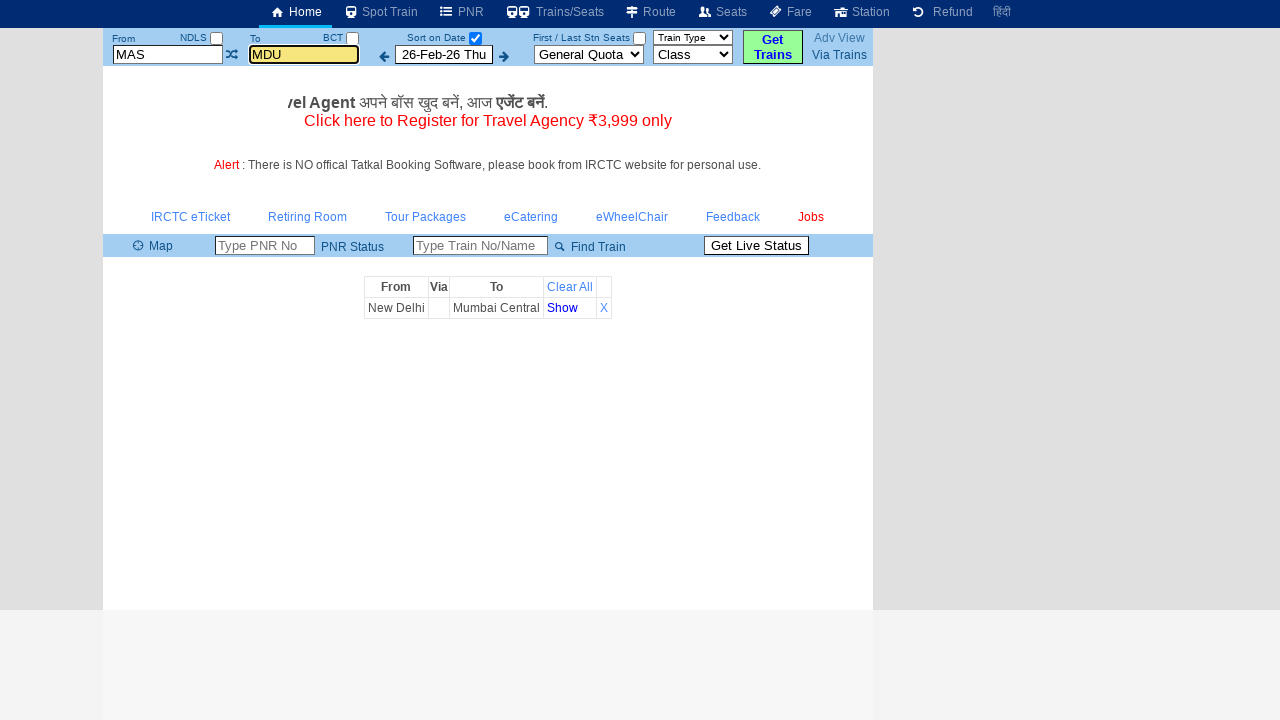

Pressed Enter to confirm arrival station
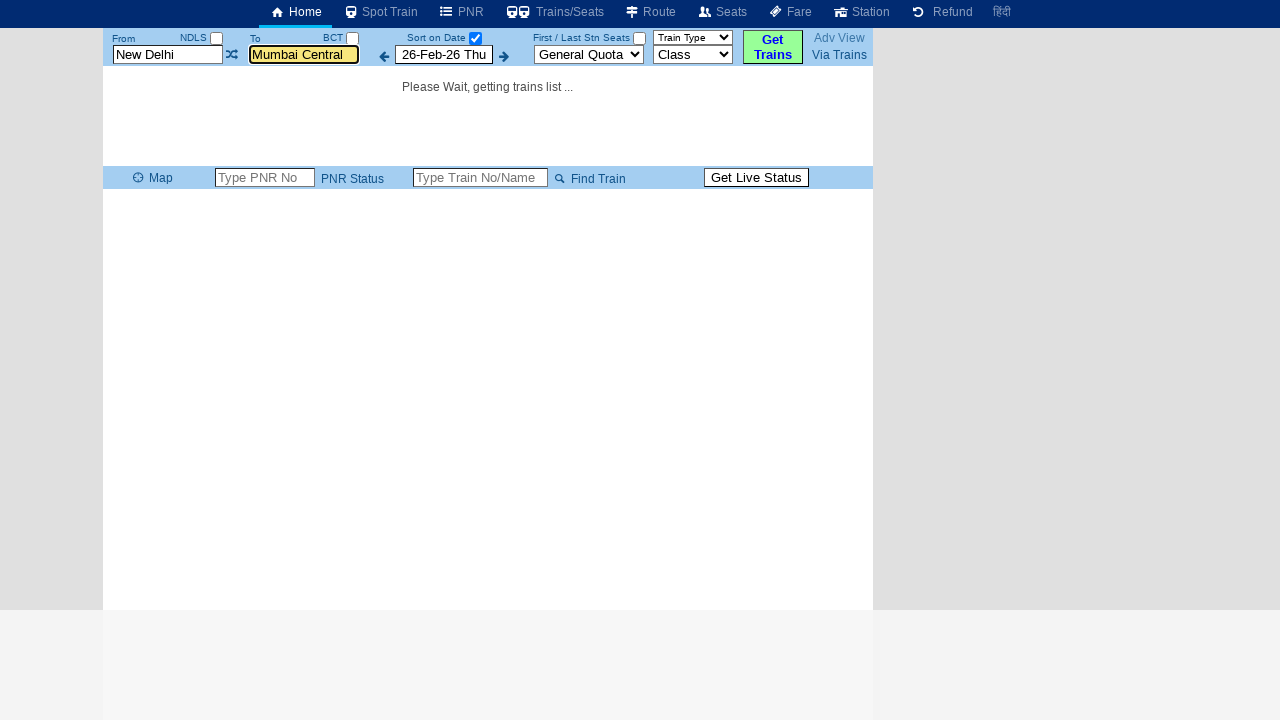

Unchecked 'Date Only' checkbox to display all trains at (475, 38) on xpath=//input[@id='chkSelectDateOnly']
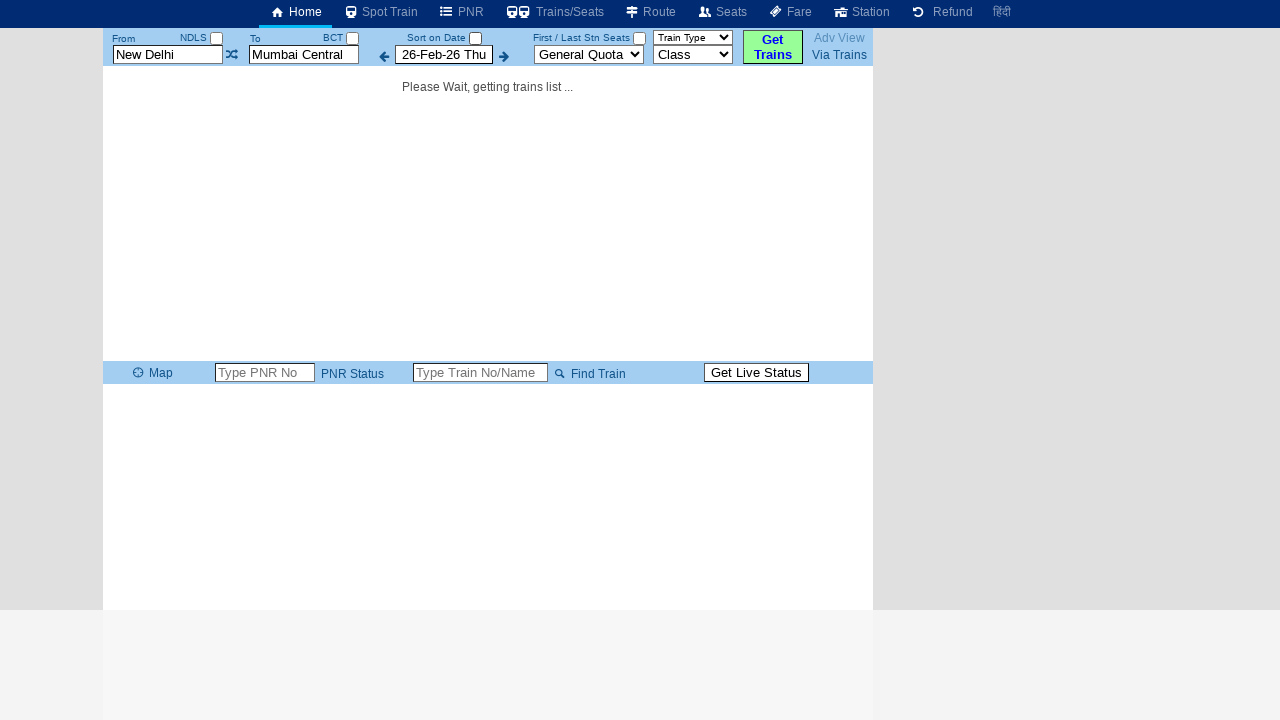

Train list table loaded successfully
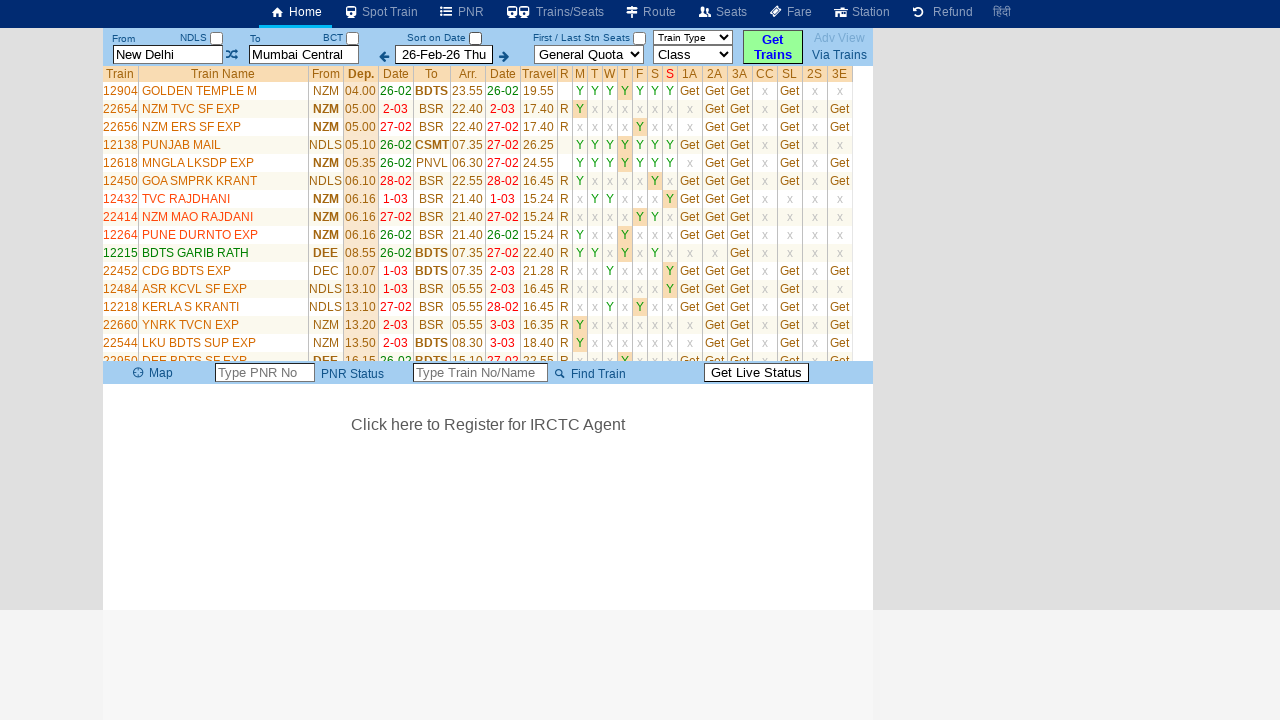

Retrieved 34 train elements from the list
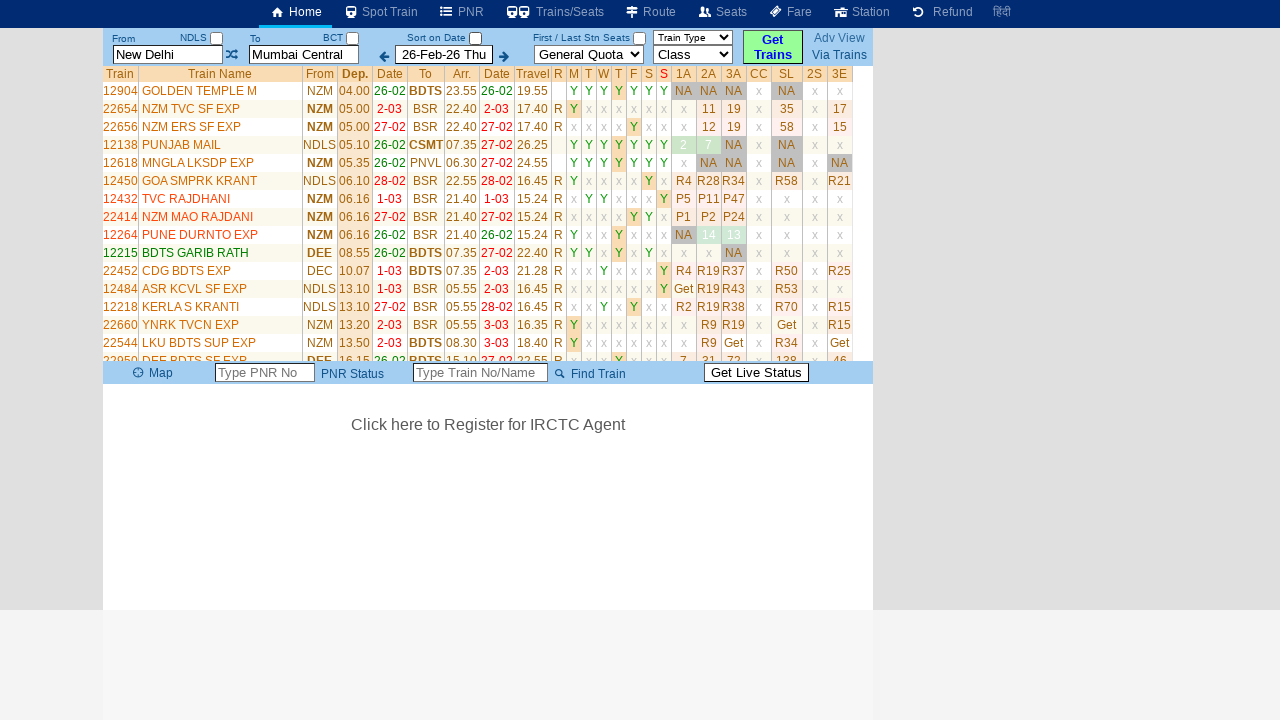

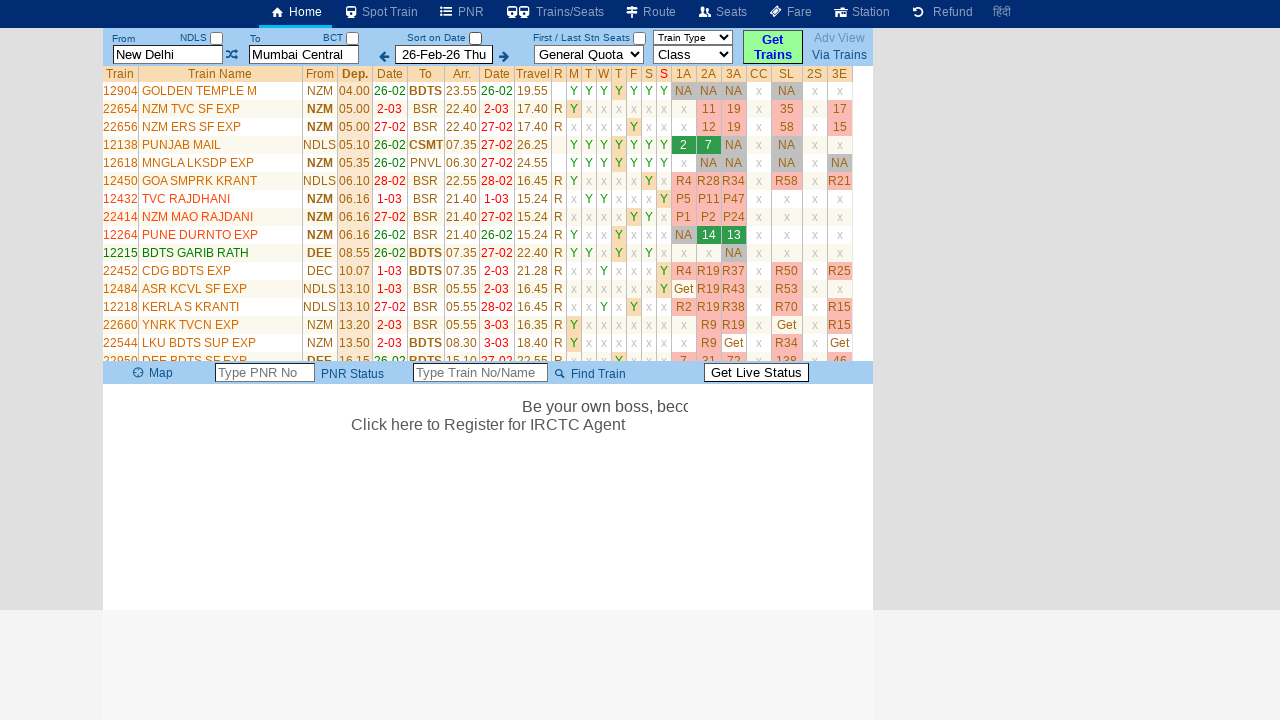